Opens the Rahul Shetty Academy Selenium Practice page and waits for it to load. This is a minimal test that verifies the page is accessible.

Starting URL: https://rahulshettyacademy.com/seleniumPractise/#/

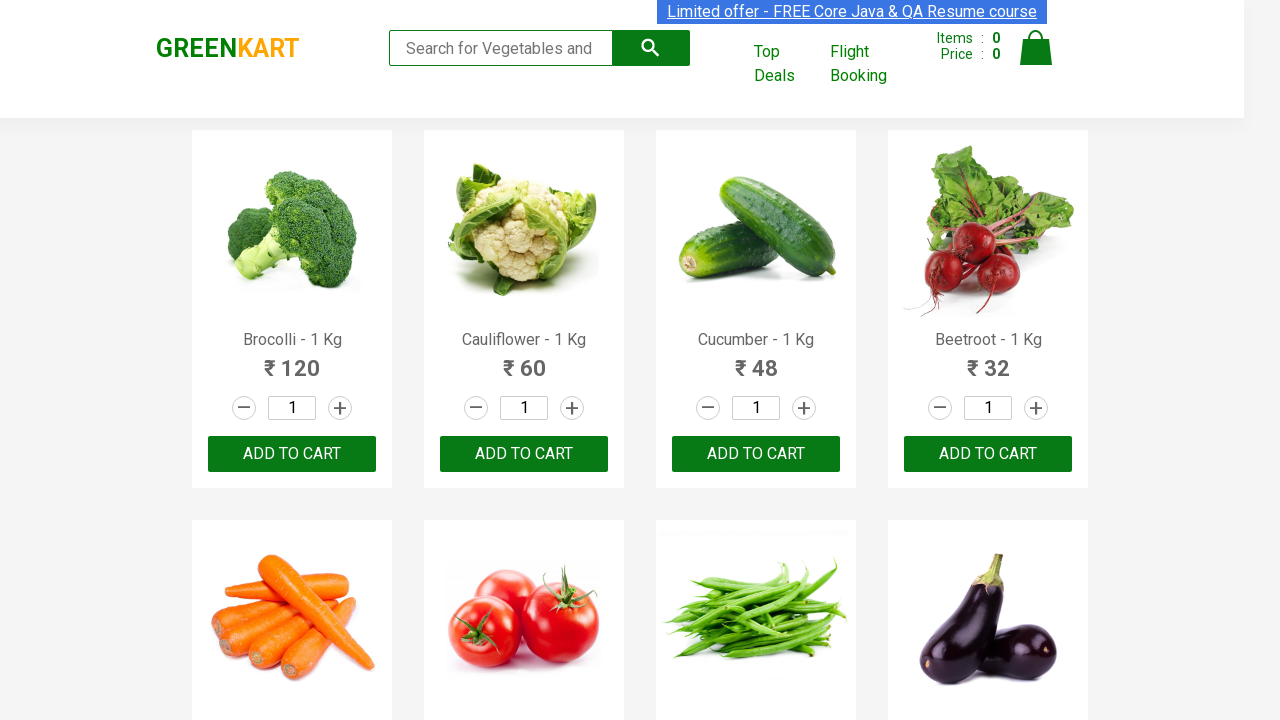

Waited for page DOM content to load on Rahul Shetty Academy Selenium Practice page
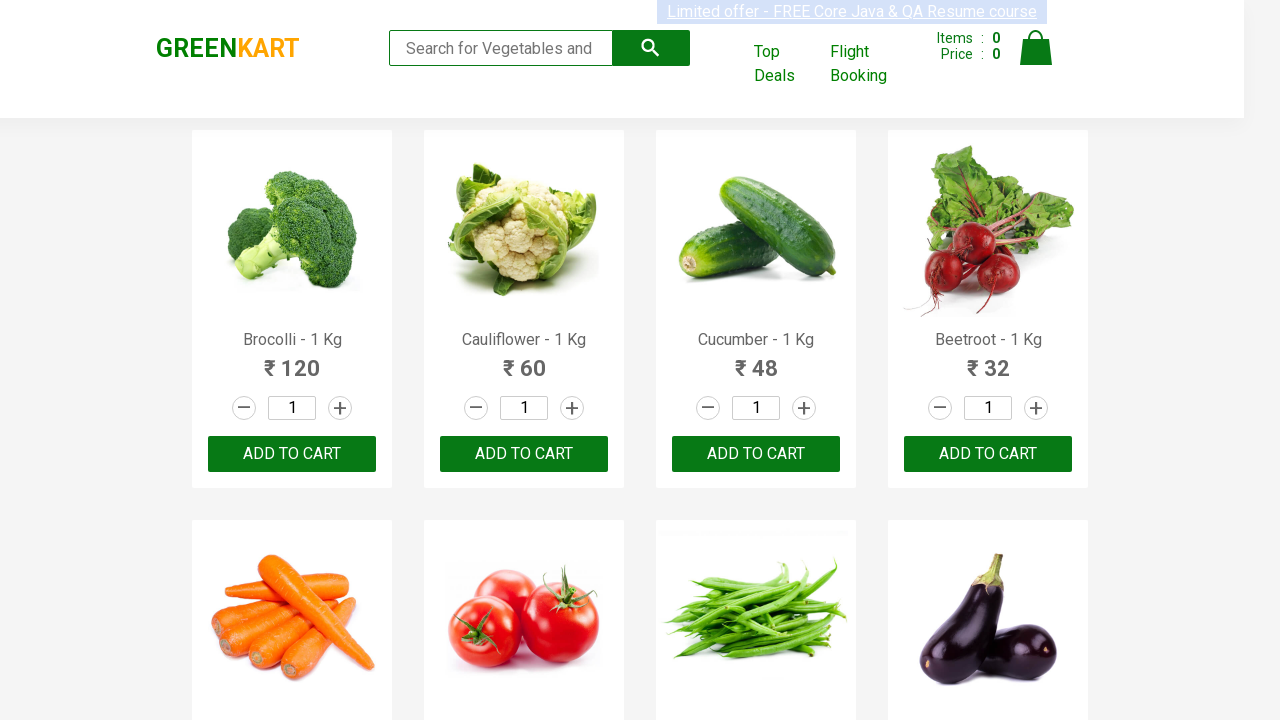

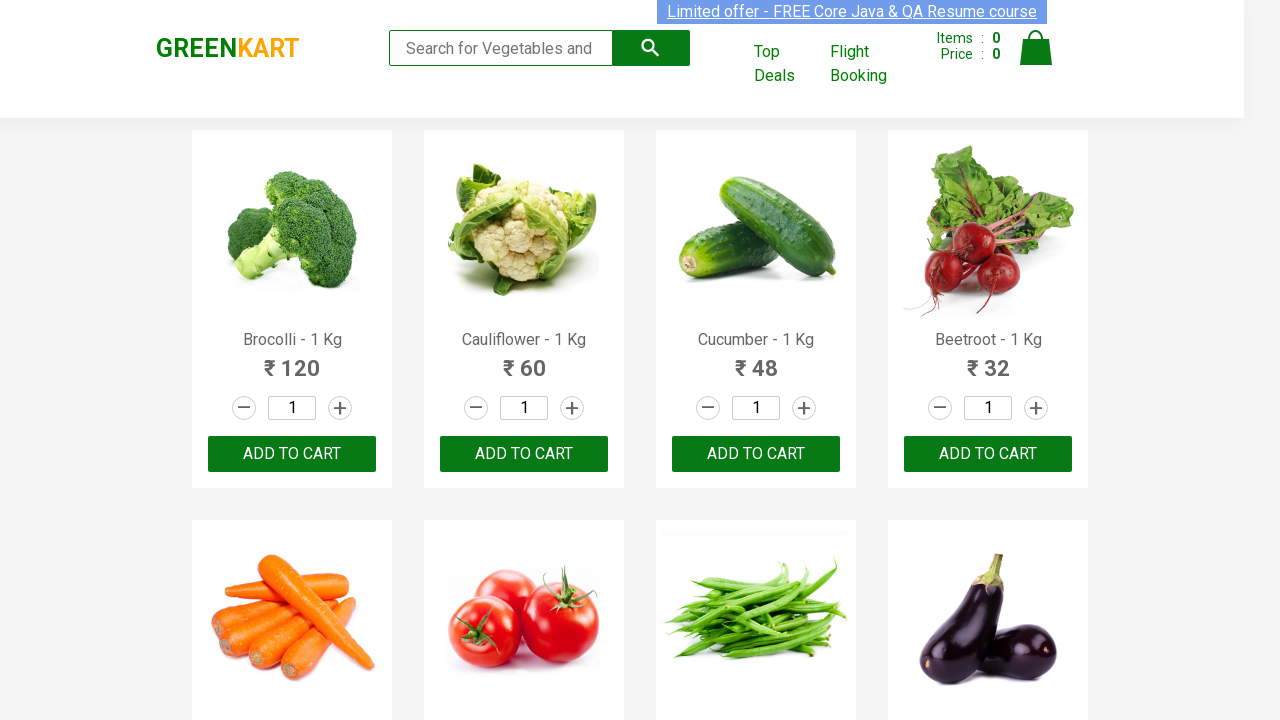